Tests that a todo item is removed if an empty string is entered when editing.

Starting URL: https://demo.playwright.dev/todomvc

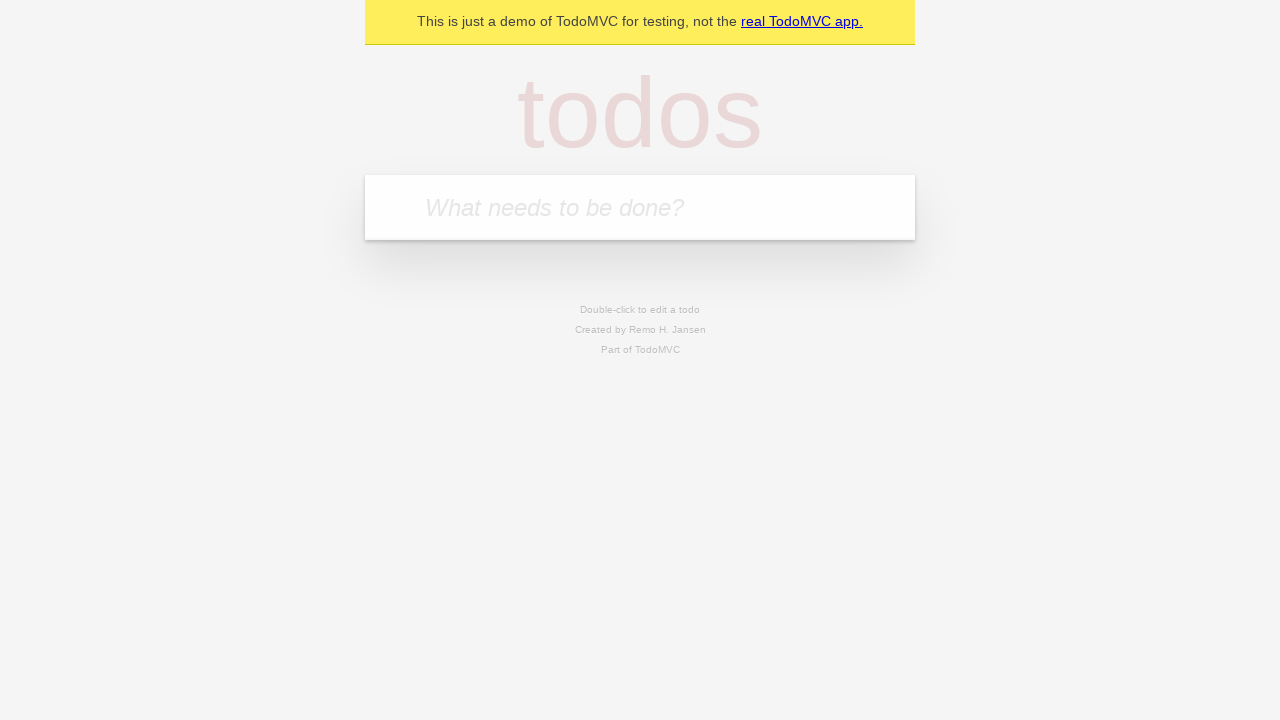

Filled todo input with 'buy some cheese' on internal:attr=[placeholder="What needs to be done?"i]
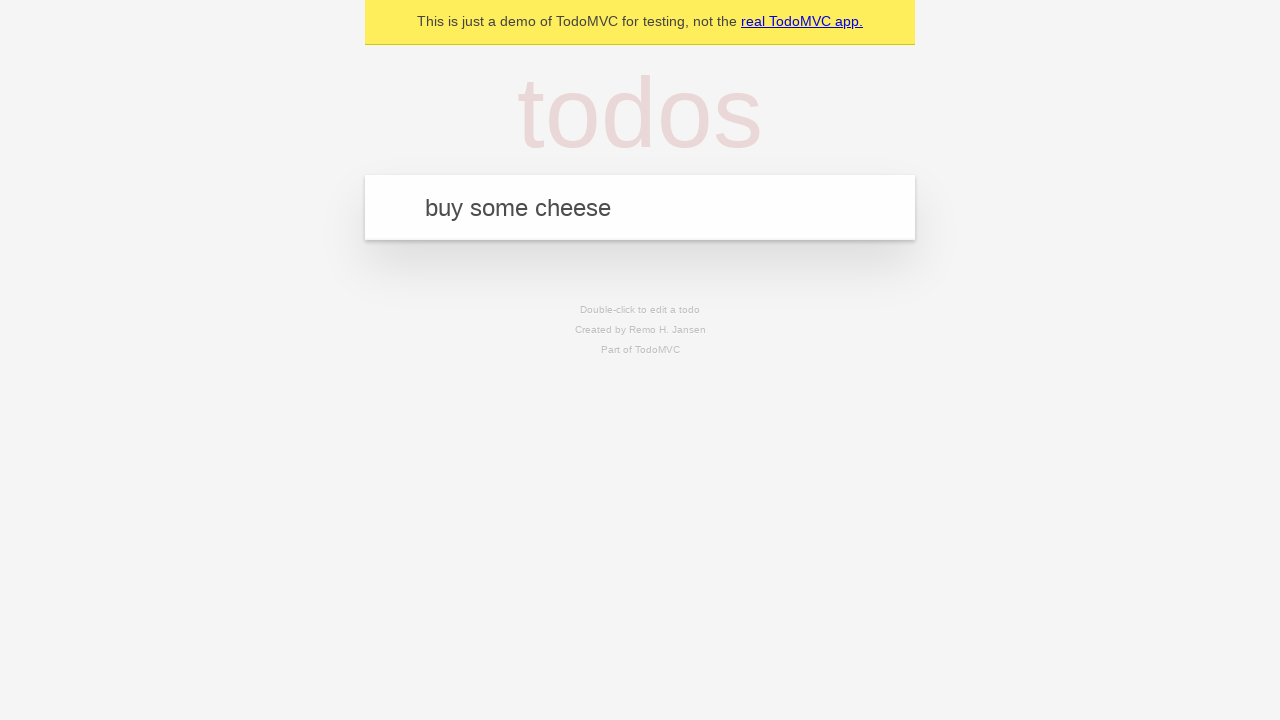

Pressed Enter to create first todo on internal:attr=[placeholder="What needs to be done?"i]
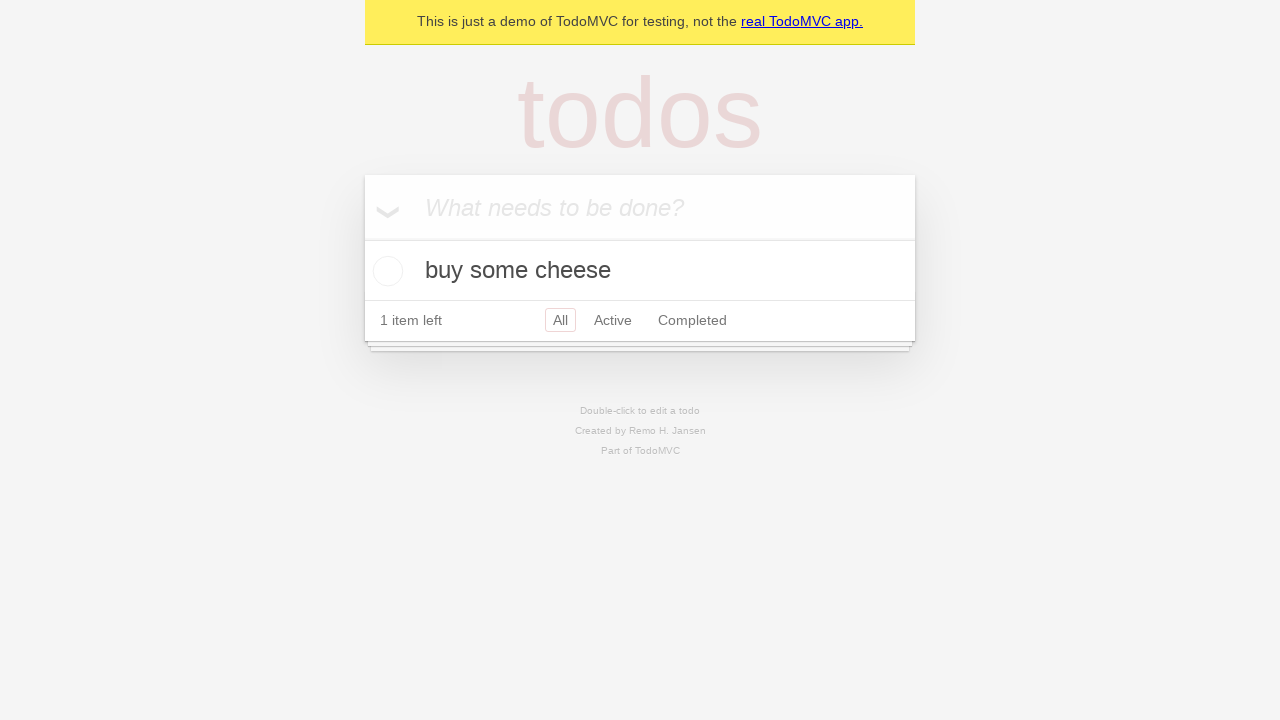

Filled todo input with 'feed the cat' on internal:attr=[placeholder="What needs to be done?"i]
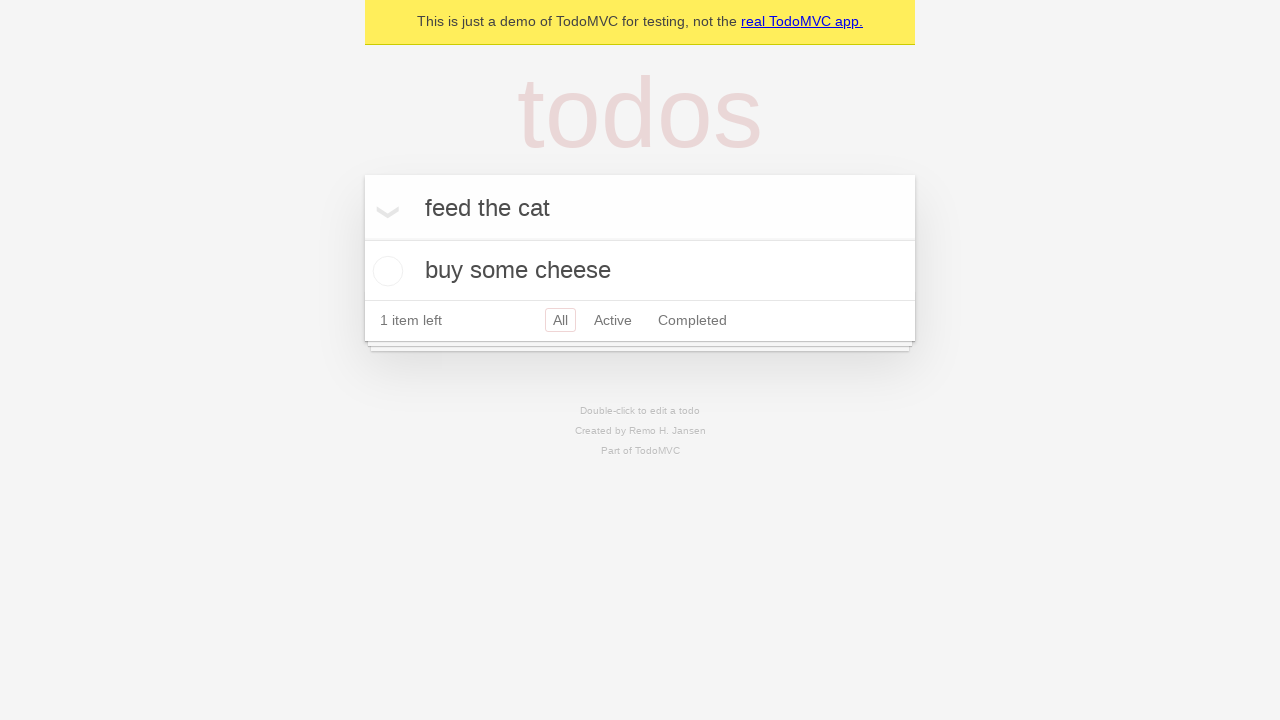

Pressed Enter to create second todo on internal:attr=[placeholder="What needs to be done?"i]
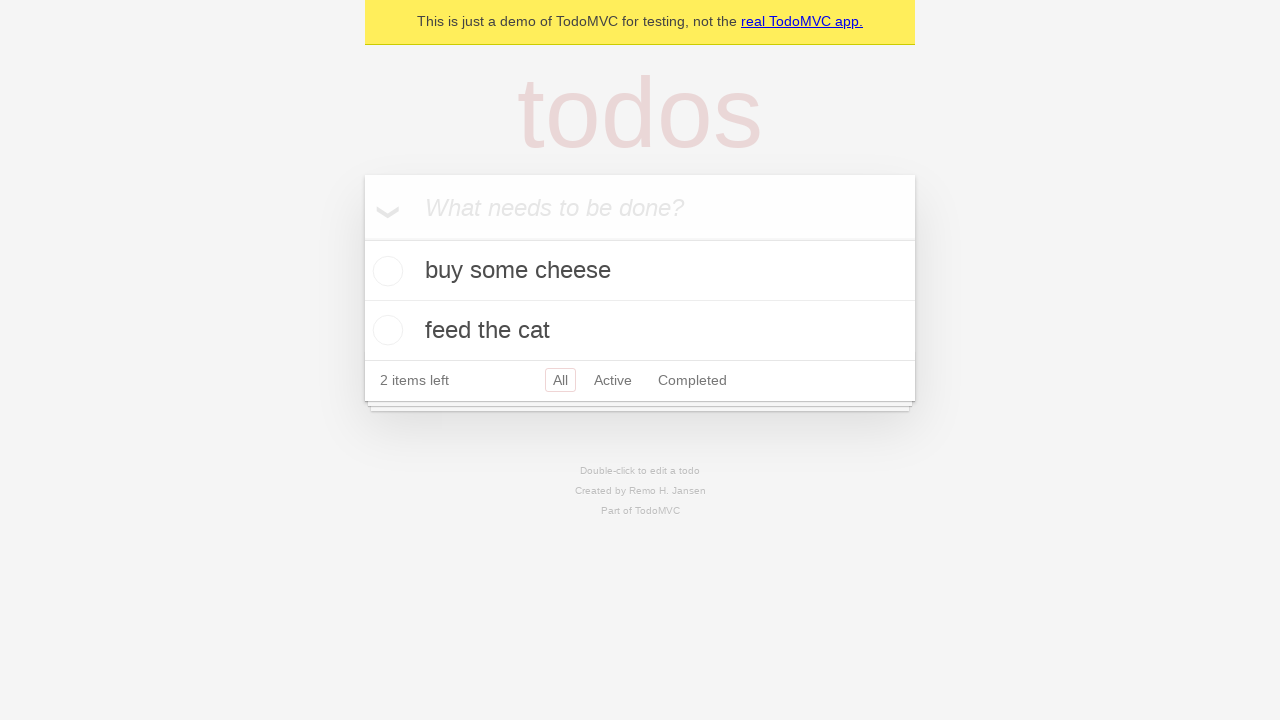

Filled todo input with 'book a doctors appointment' on internal:attr=[placeholder="What needs to be done?"i]
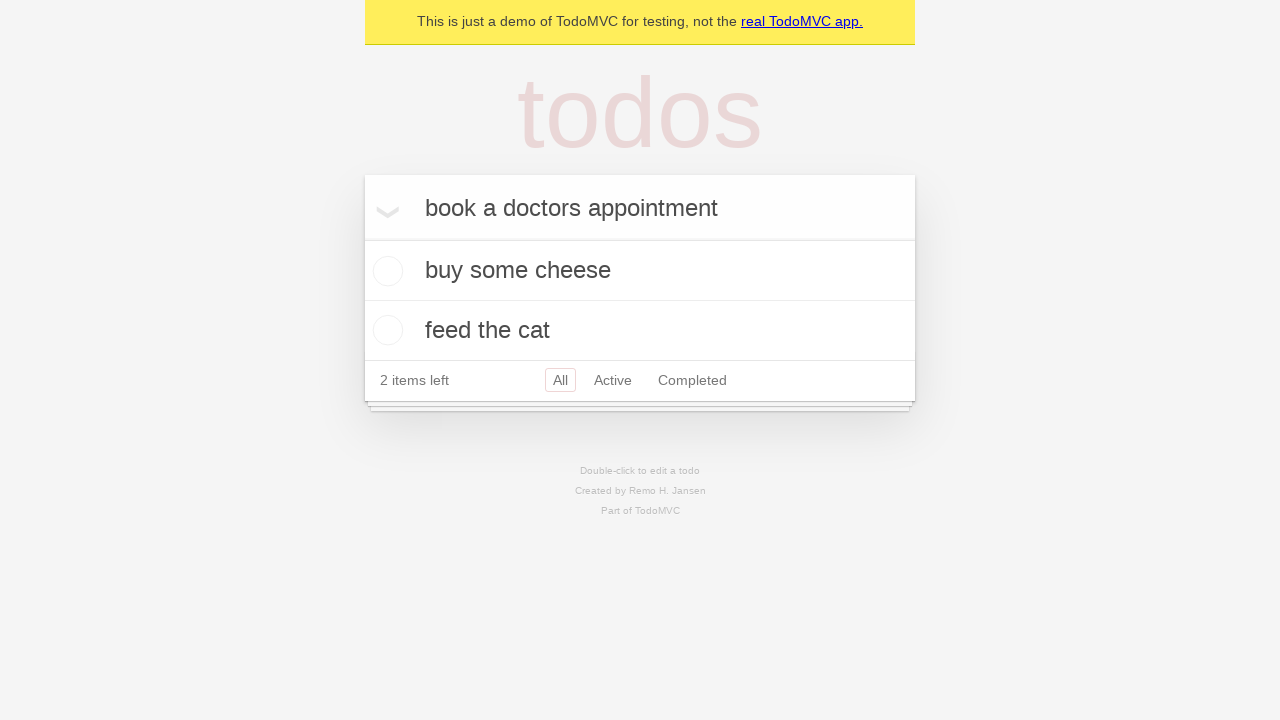

Pressed Enter to create third todo on internal:attr=[placeholder="What needs to be done?"i]
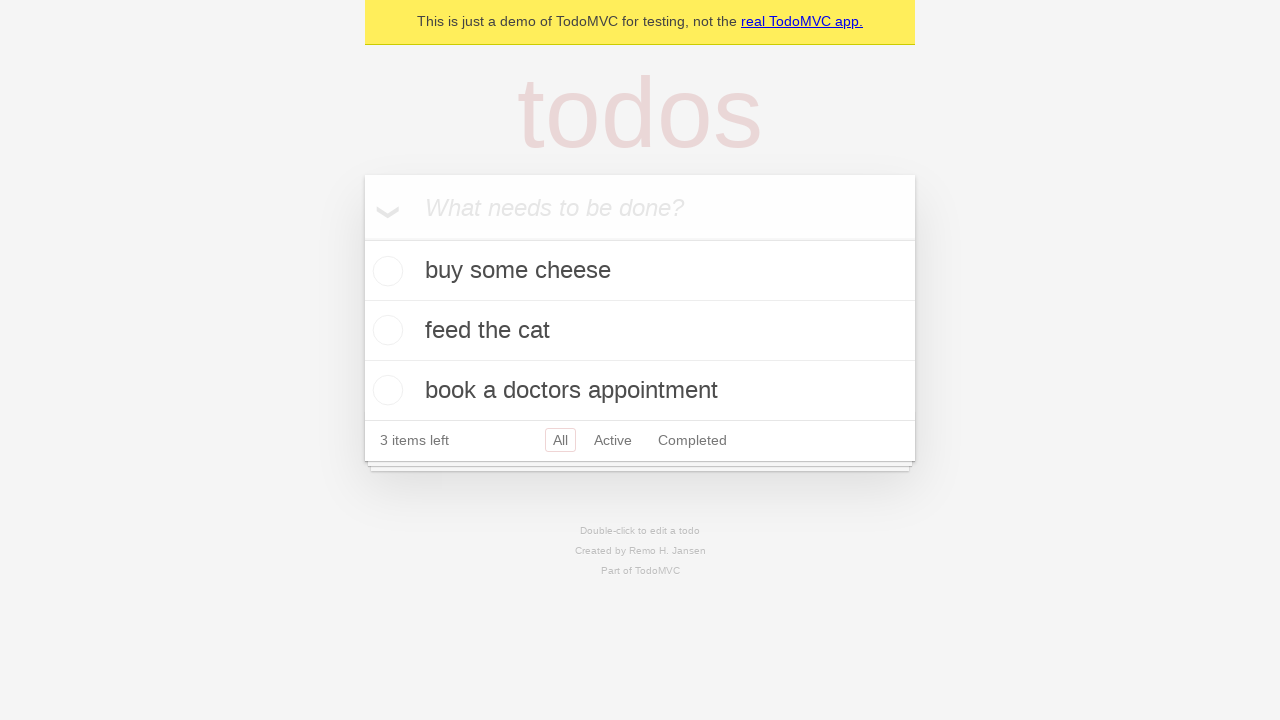

Double-clicked second todo item to enter edit mode at (640, 331) on internal:testid=[data-testid="todo-item"s] >> nth=1
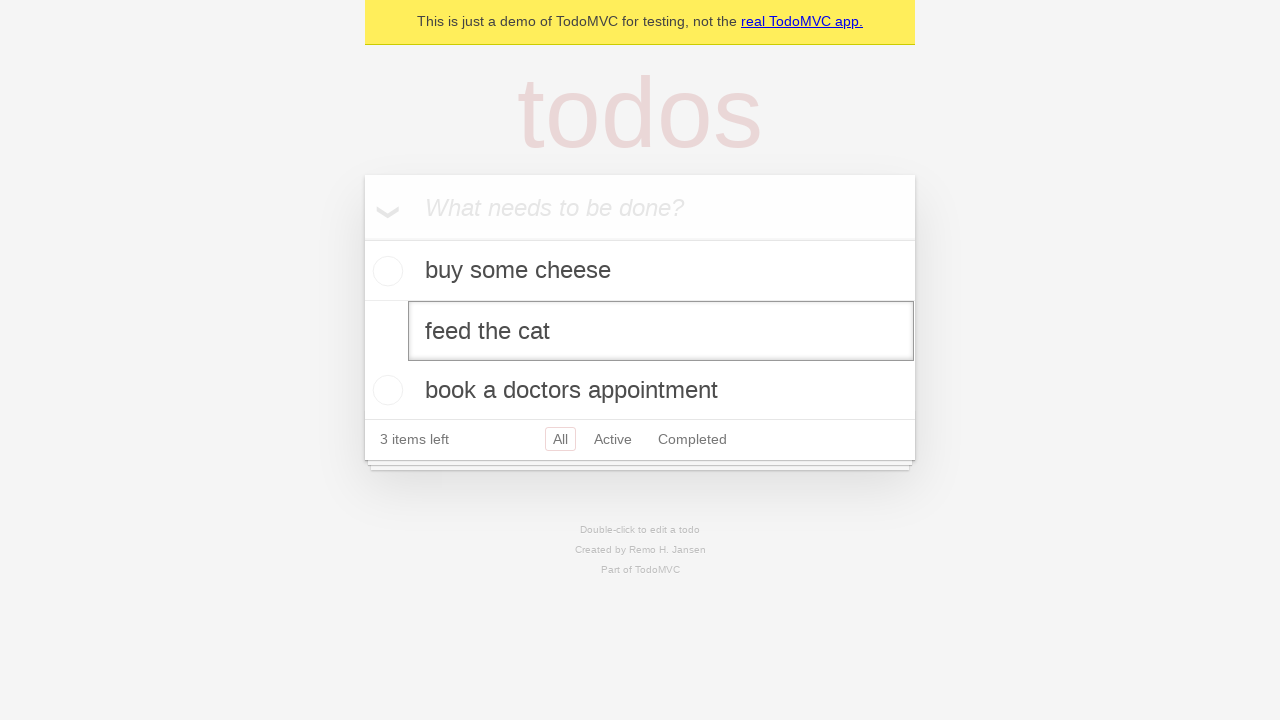

Cleared the todo text field to empty string on internal:testid=[data-testid="todo-item"s] >> nth=1 >> internal:role=textbox[nam
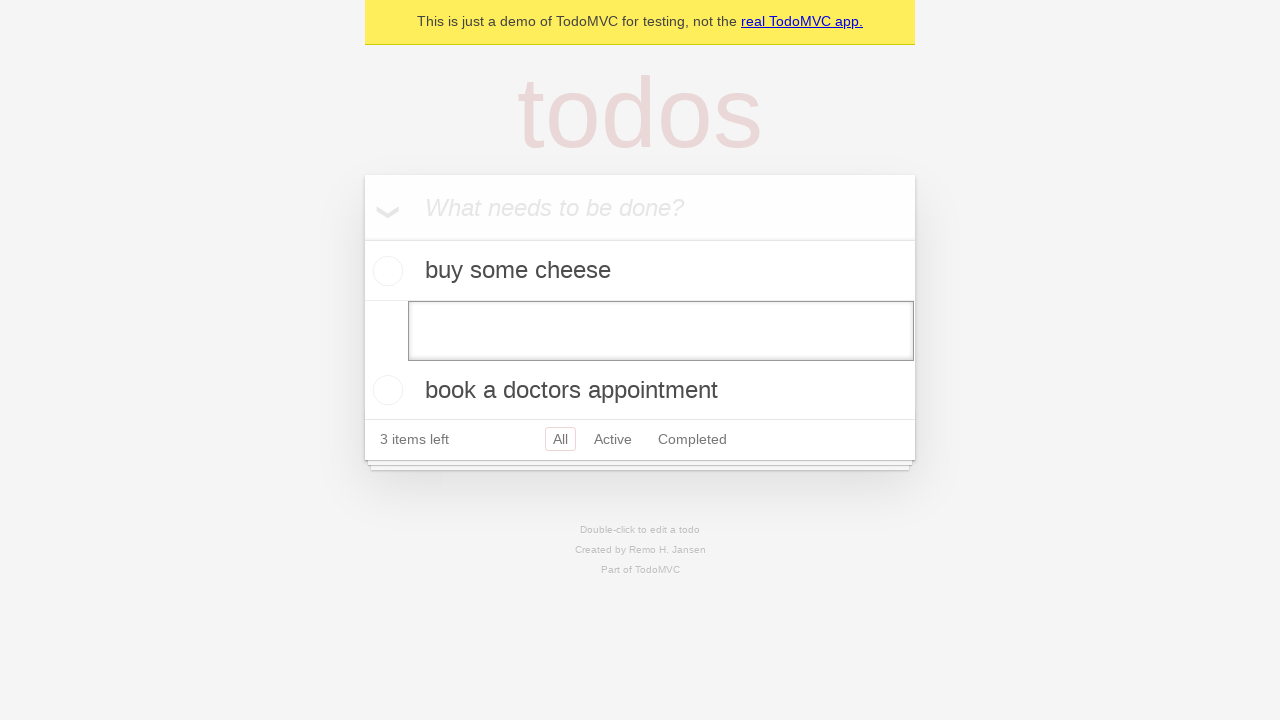

Pressed Enter to confirm empty edit, todo item should be removed on internal:testid=[data-testid="todo-item"s] >> nth=1 >> internal:role=textbox[nam
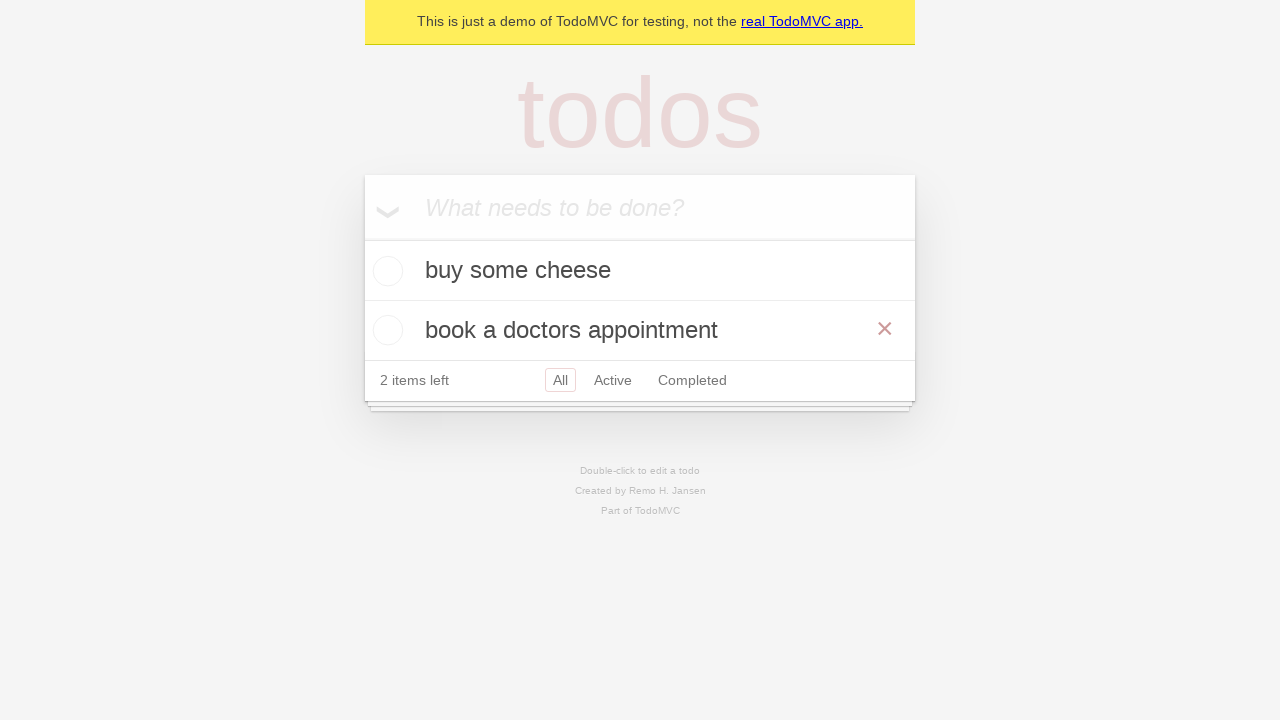

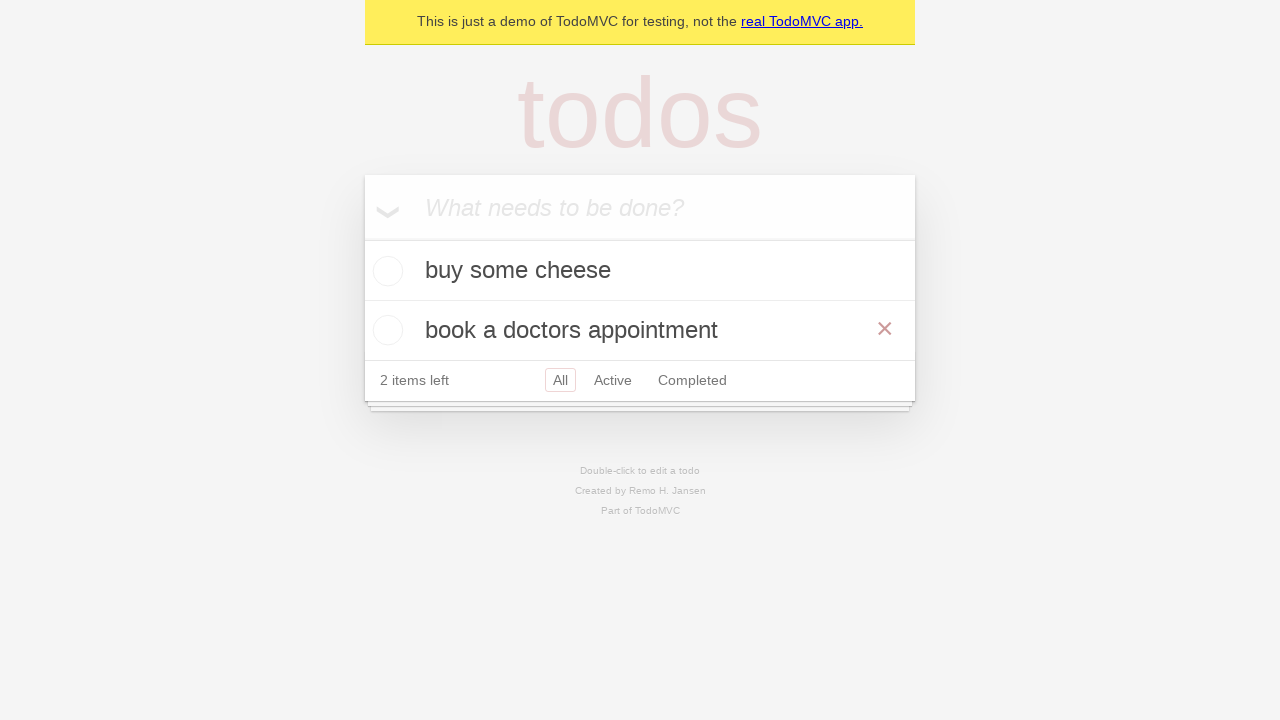